Navigates to a Vietnamese news website, clicks on an infographic section, then clicks on an article to view its content

Starting URL: https://www.vietnamplus.vn/

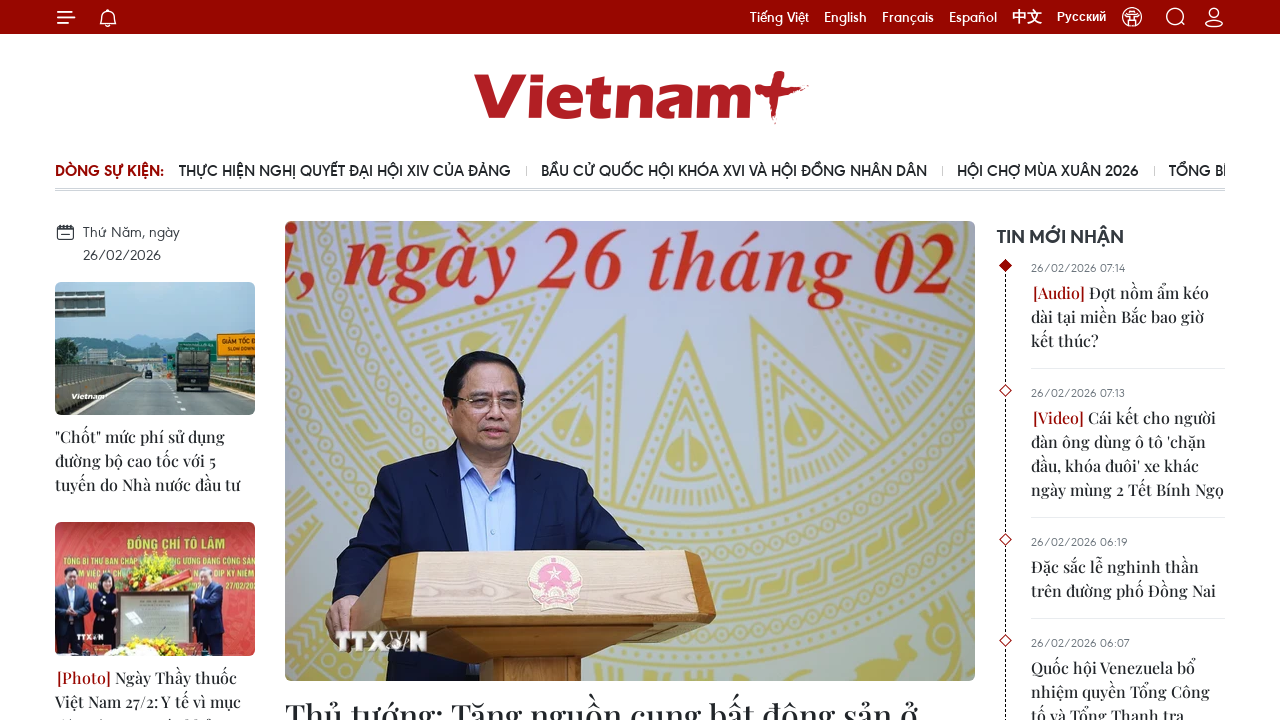

Clicked on the infographic section link at (1120, 705) on xpath=/html/body/div[3]/div/div[6]/div[3]/div[1]/div[3]/h3/a
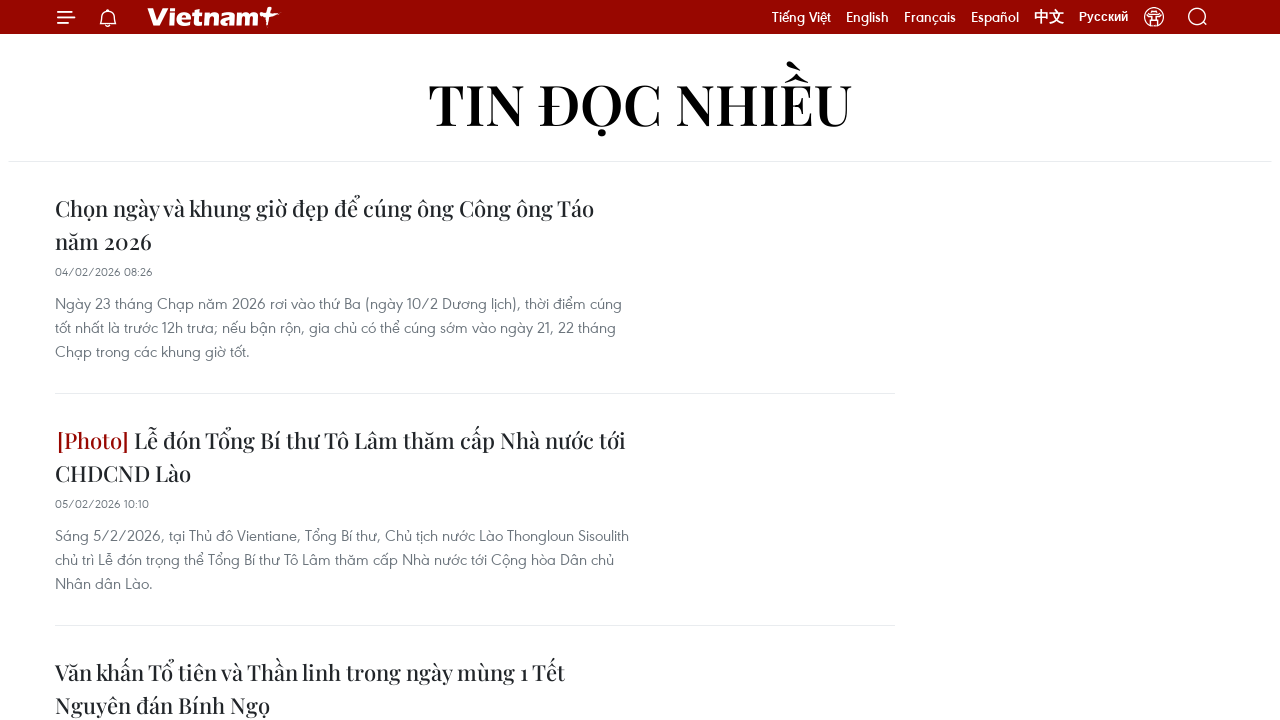

Waited 2 seconds for the infographic section page to load
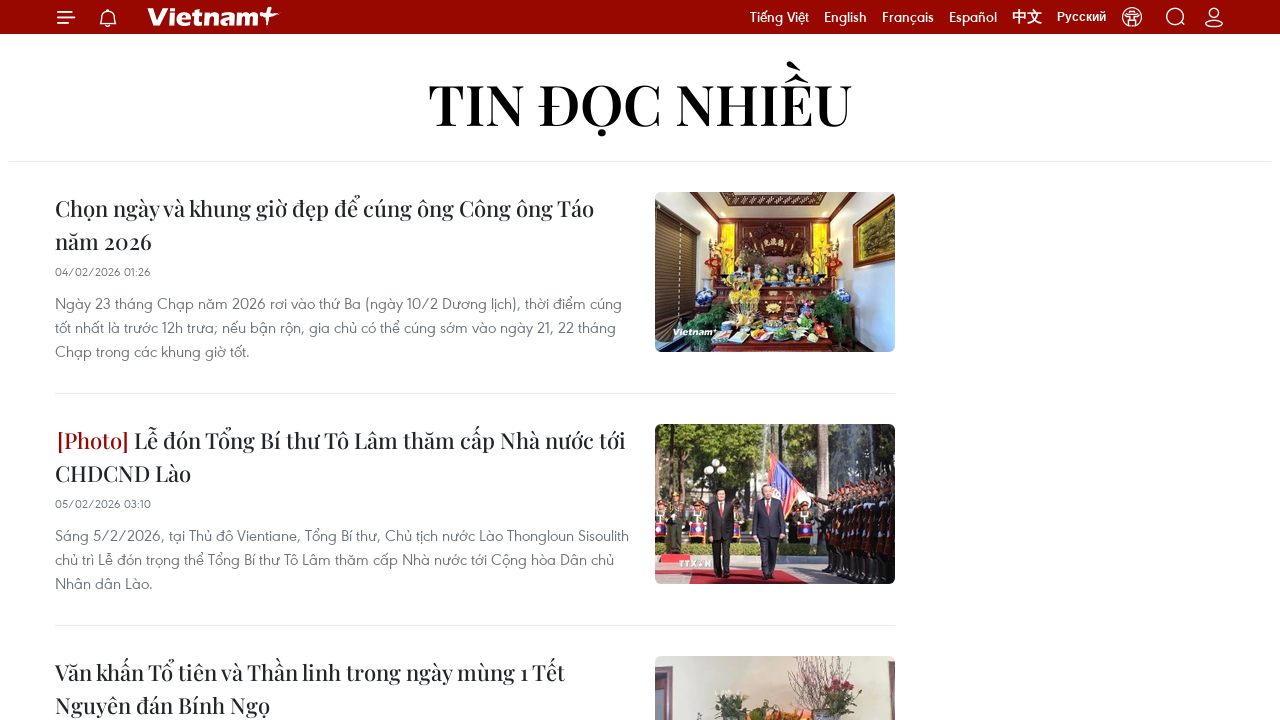

Clicked on the first article in the infographic section at (345, 228) on xpath=/html/body/div[2]/div/div[3]/div[1]/div/article[1]/h2/a
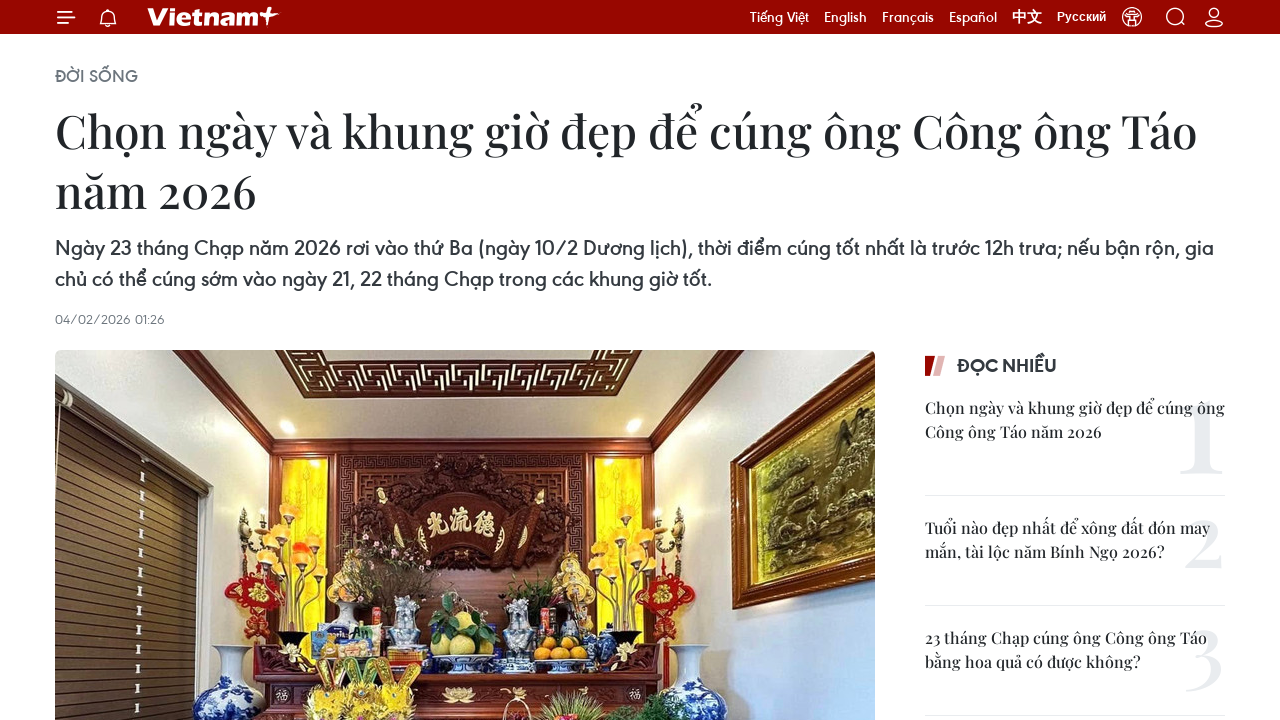

Article page loaded and main heading appeared
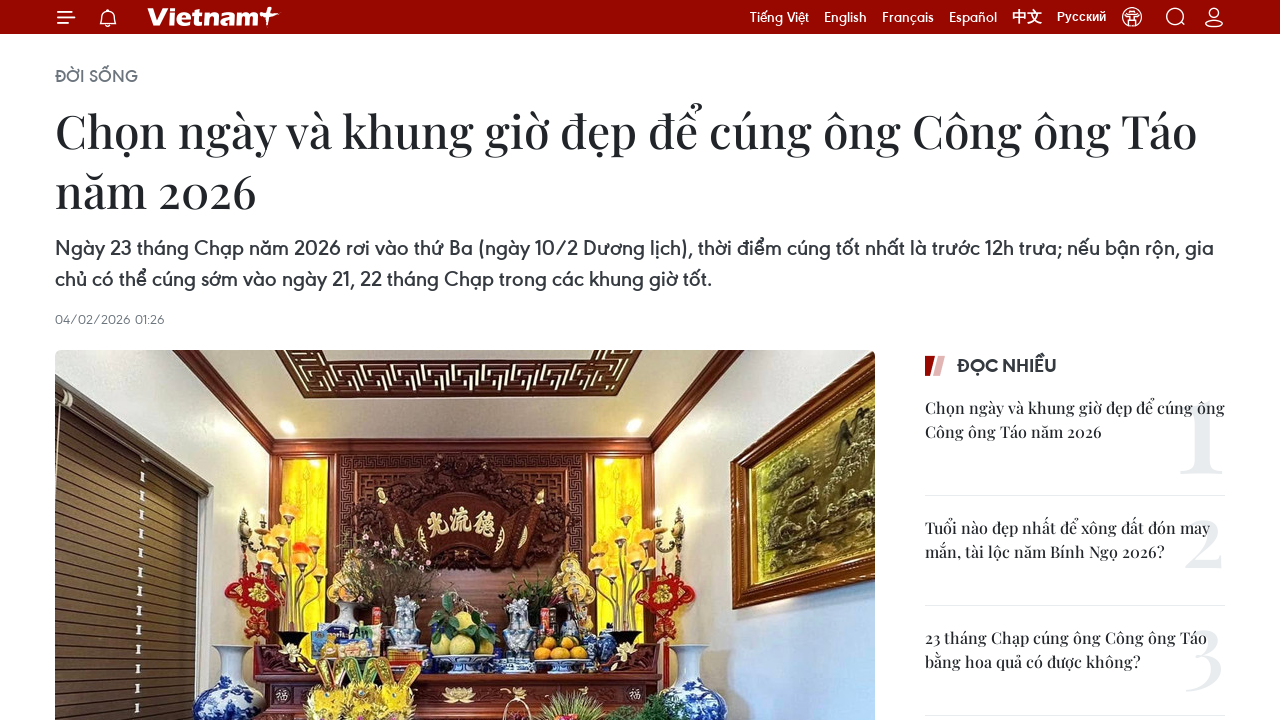

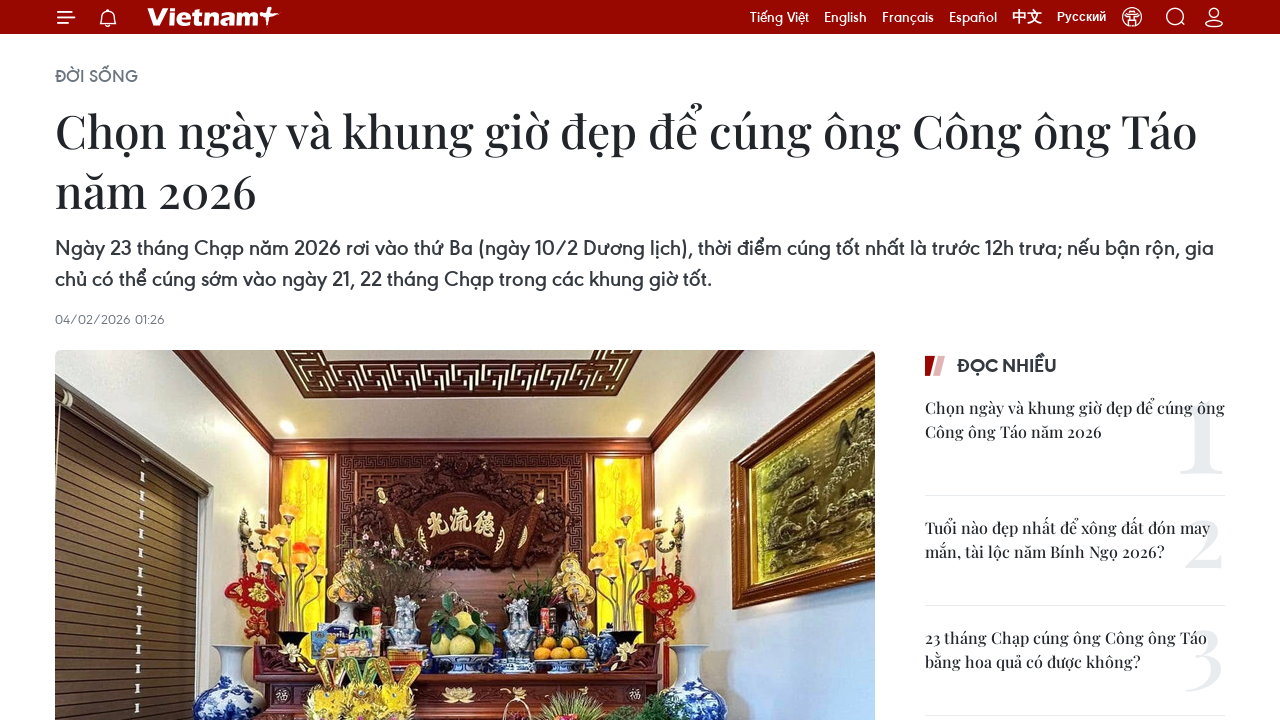